Tests dropdown selection functionality by clicking on a country dropdown and selecting Albania from the options

Starting URL: https://www.globalsqa.com/demo-site/select-dropdown-menu

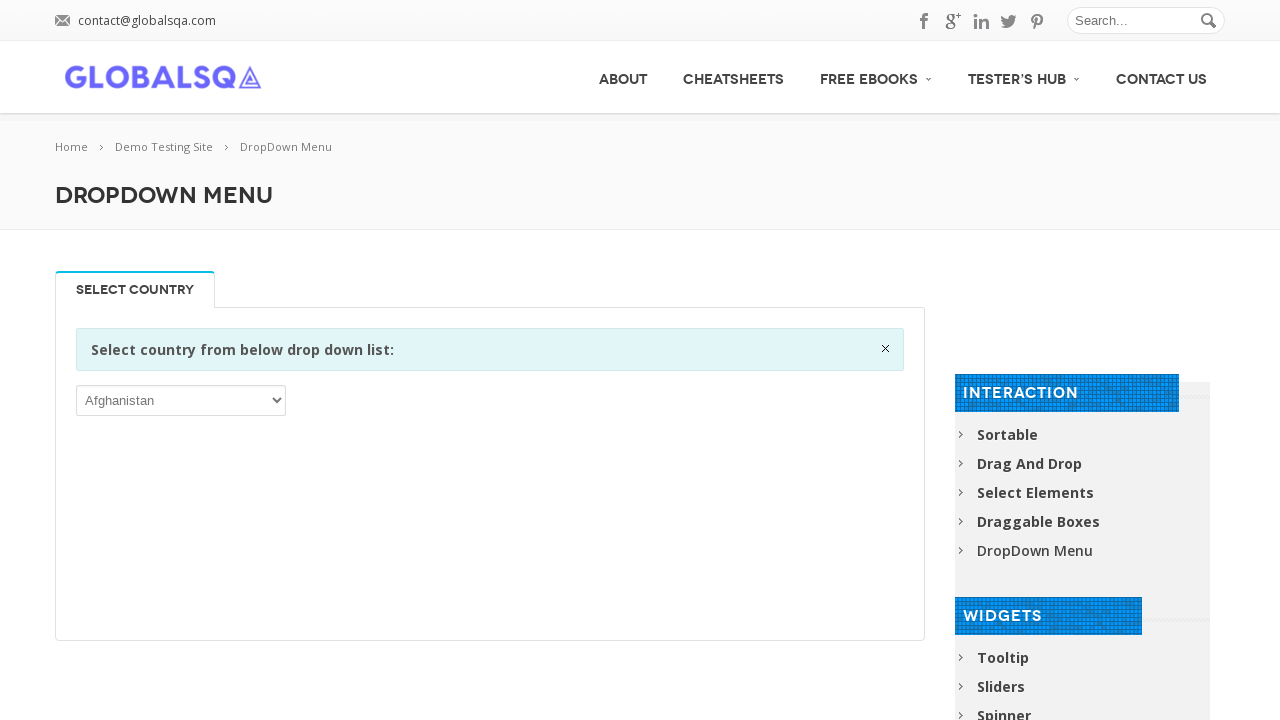

Clicked on the country dropdown to open it at (181, 400) on xpath=//div[@class='information closable']/following-sibling::p/select
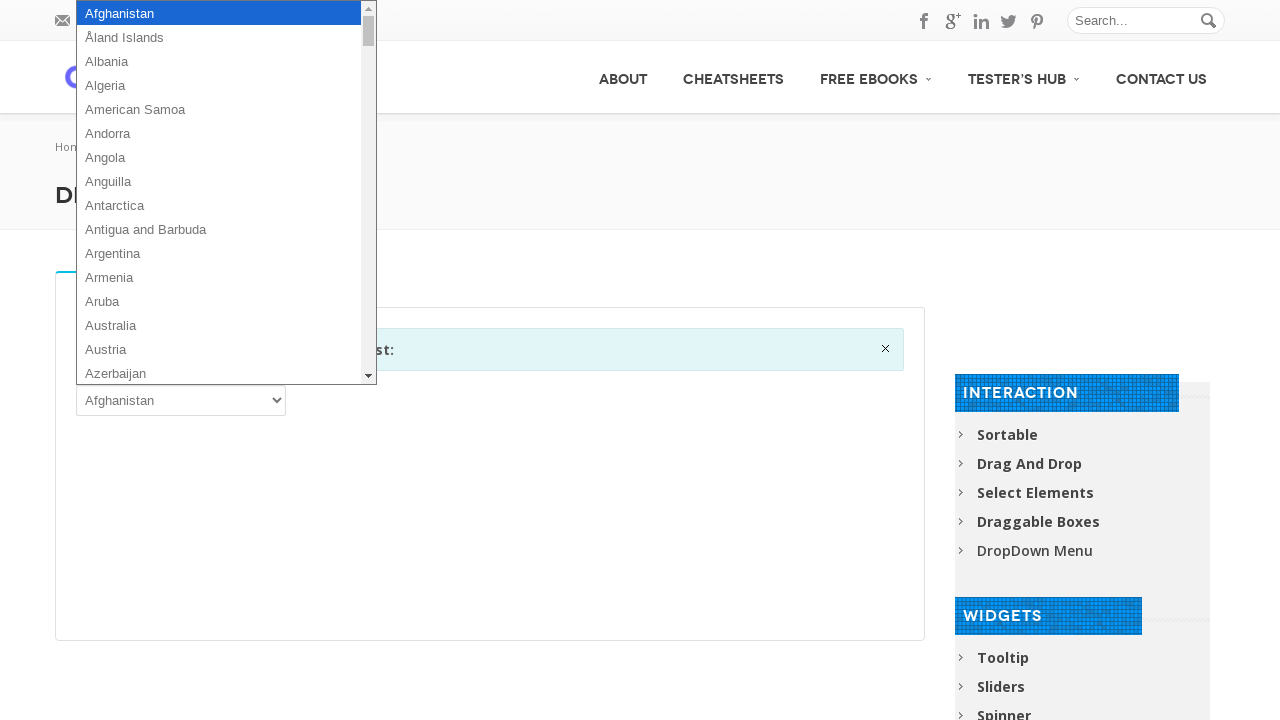

Selected Albania from the dropdown options on //div[@class='information closable']/following-sibling::p/select
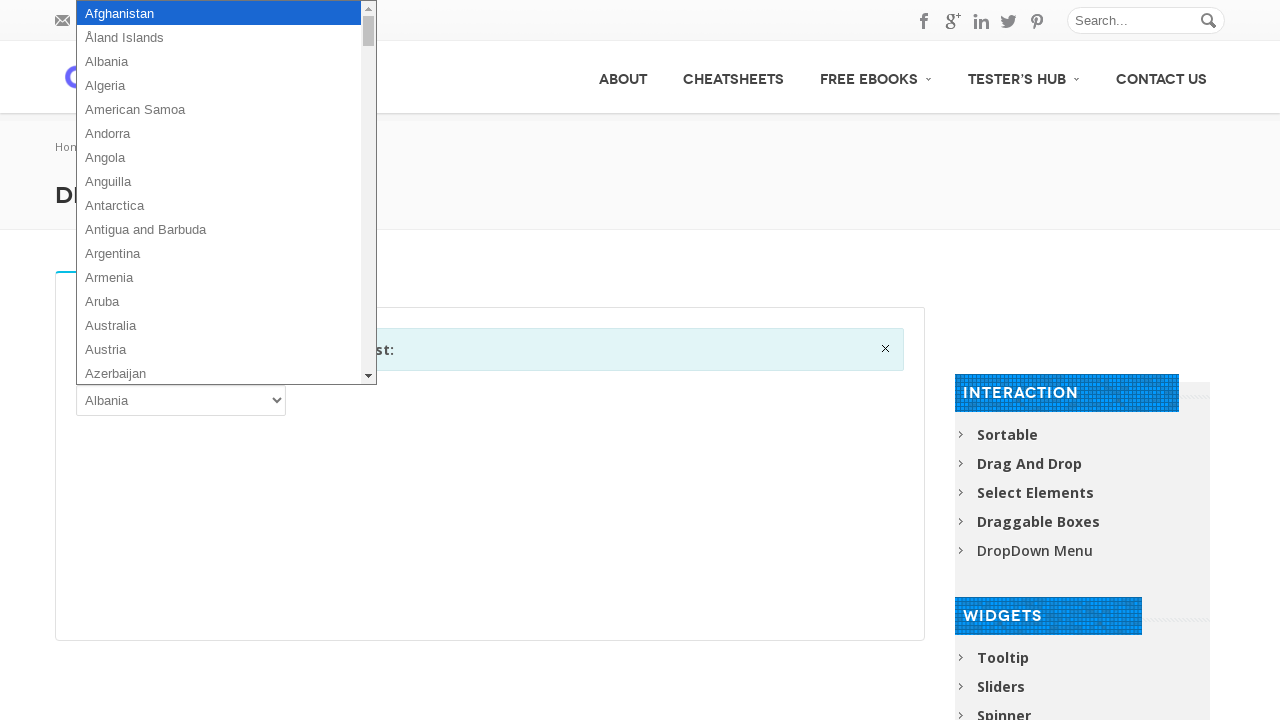

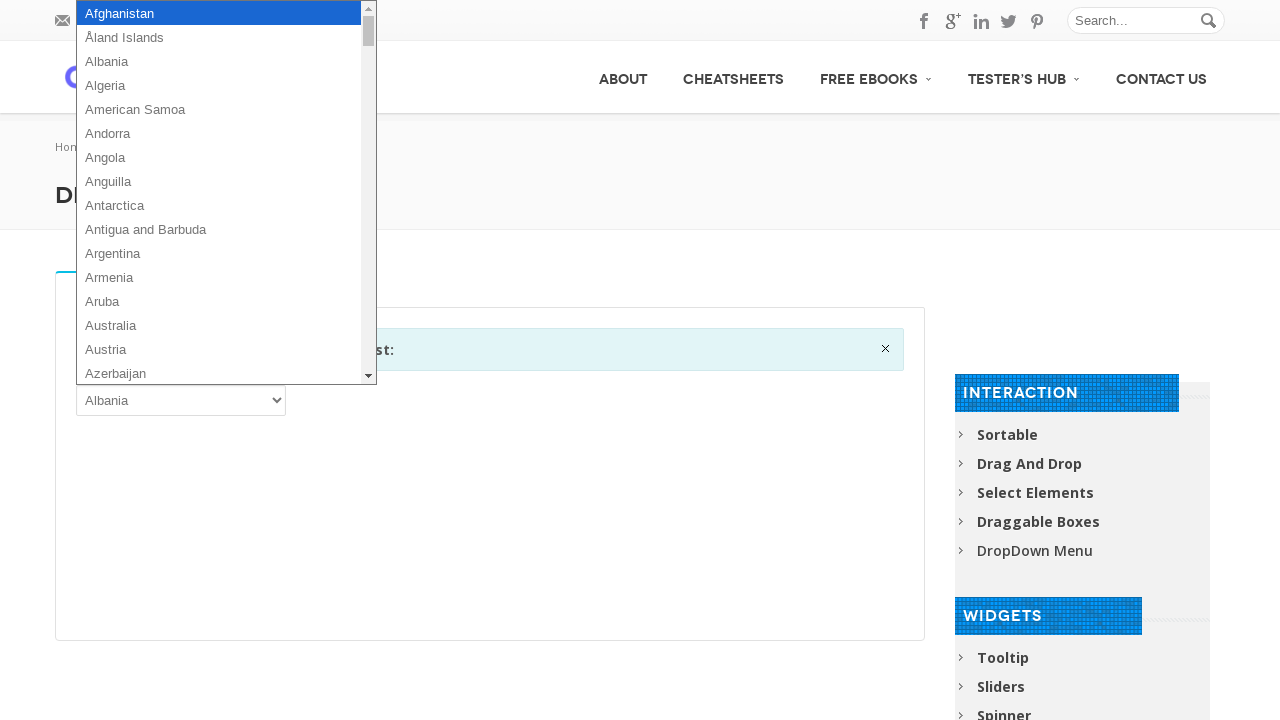